Tests scrolling functionality by scrolling the page to a specific coordinate location

Starting URL: https://dgotlieb.github.io/Actions

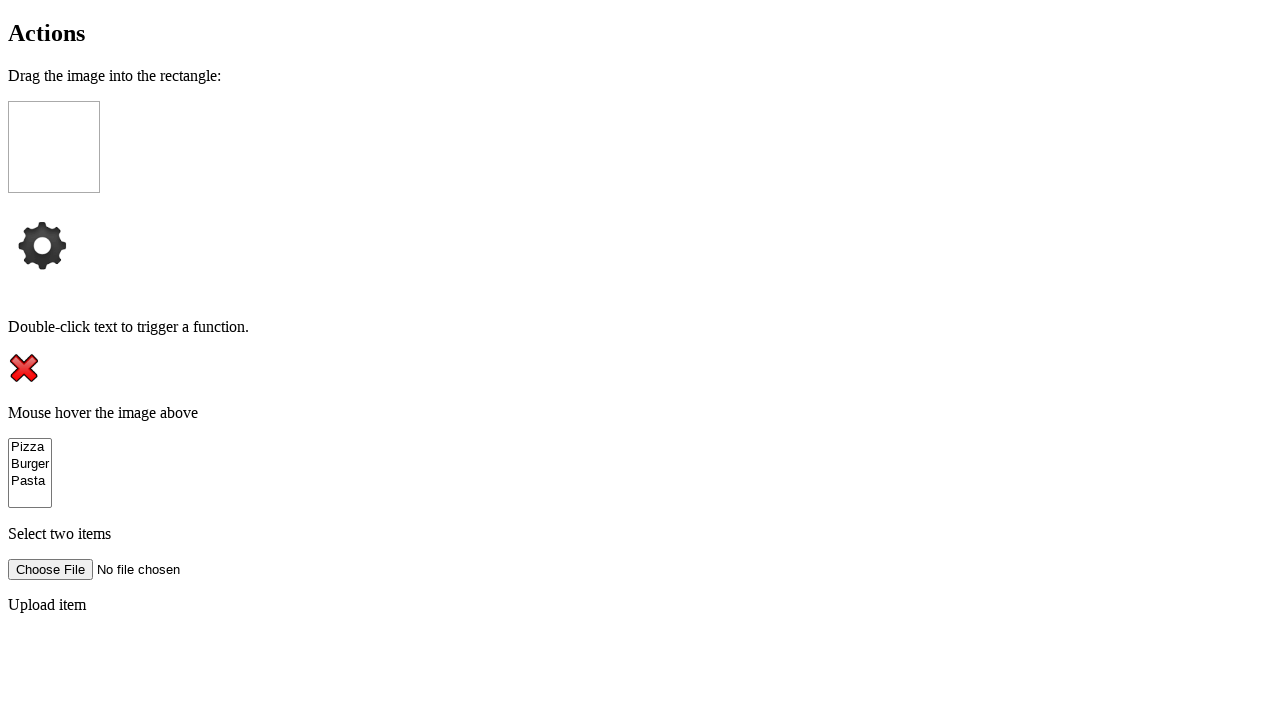

Scrolled page by 250 pixels horizontally and 350 pixels vertically
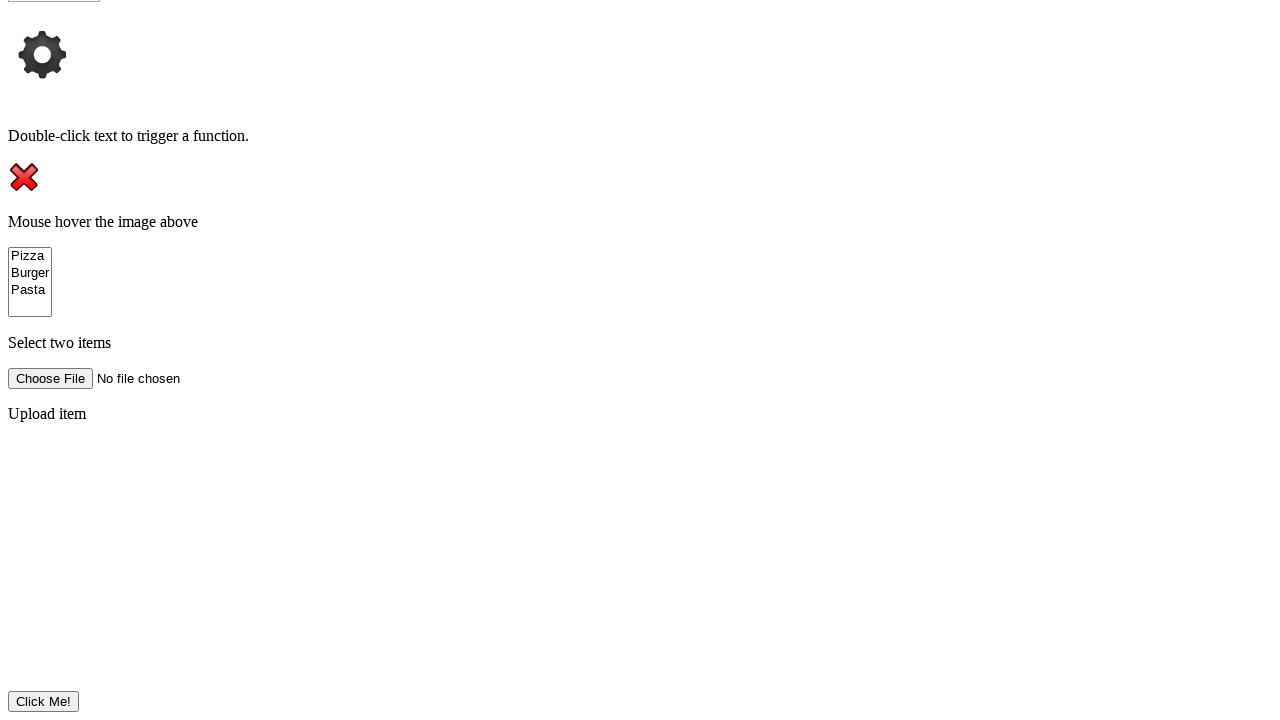

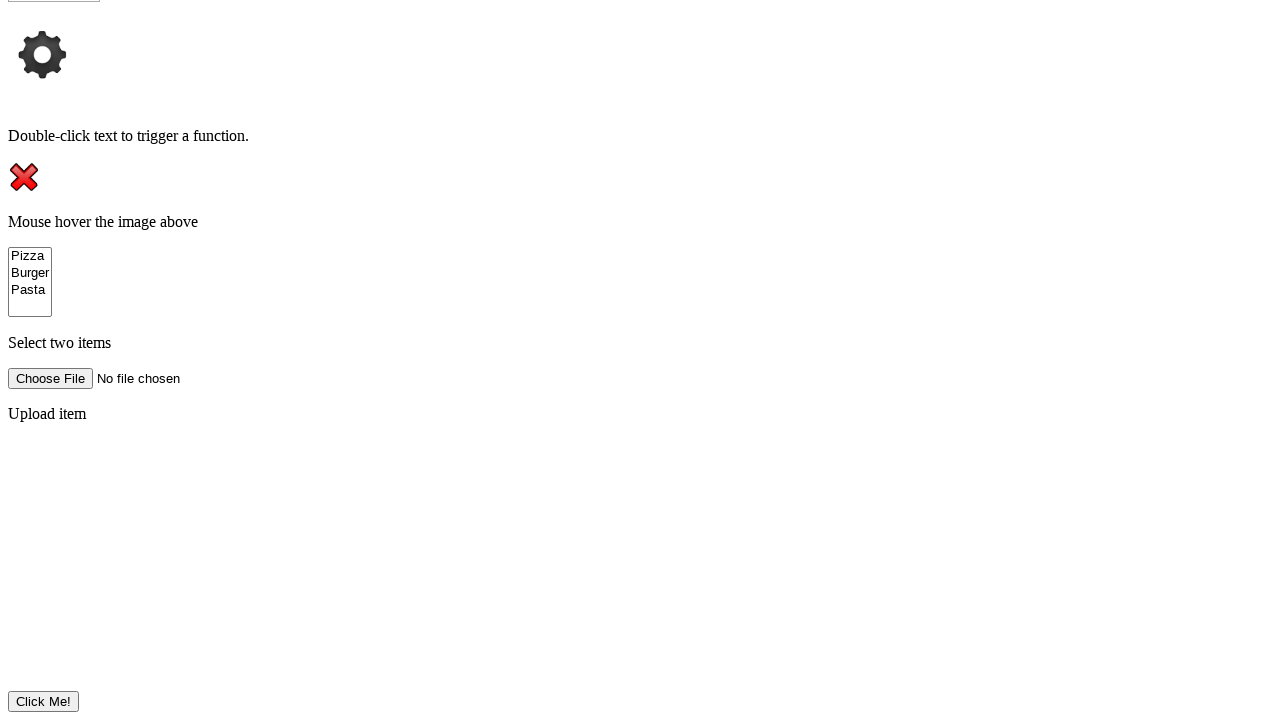